Tests registration form validation for mismatched password confirmation

Starting URL: https://alada.vn/tai-khoan/dang-ky.html

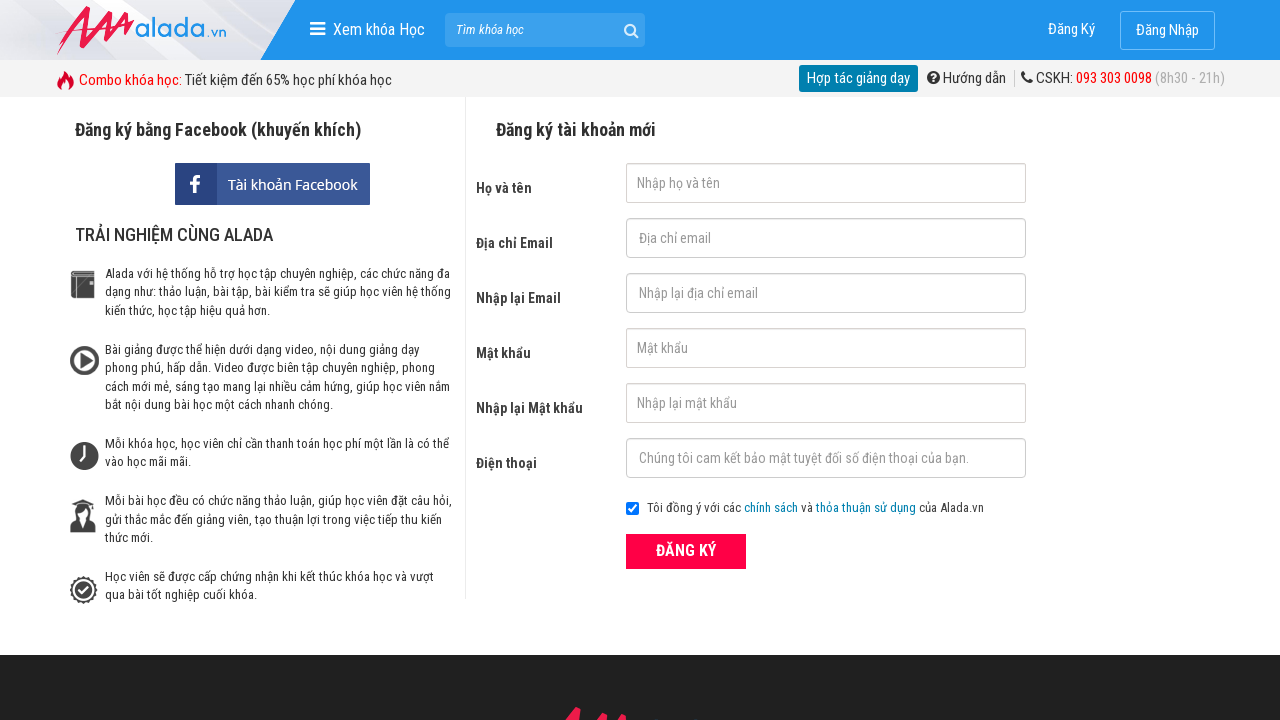

Filled first name field with 'John Wich' on #txtFirstname
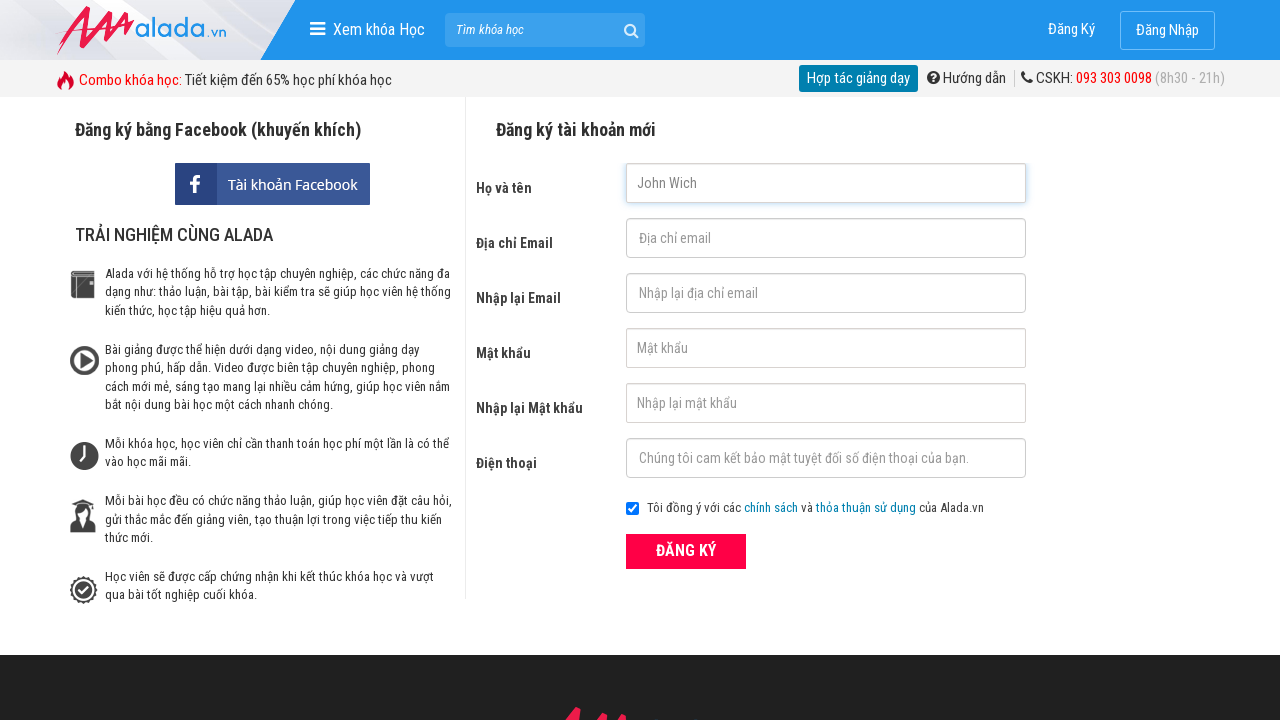

Filled email field with 'automation@gmail.com' on #txtEmail
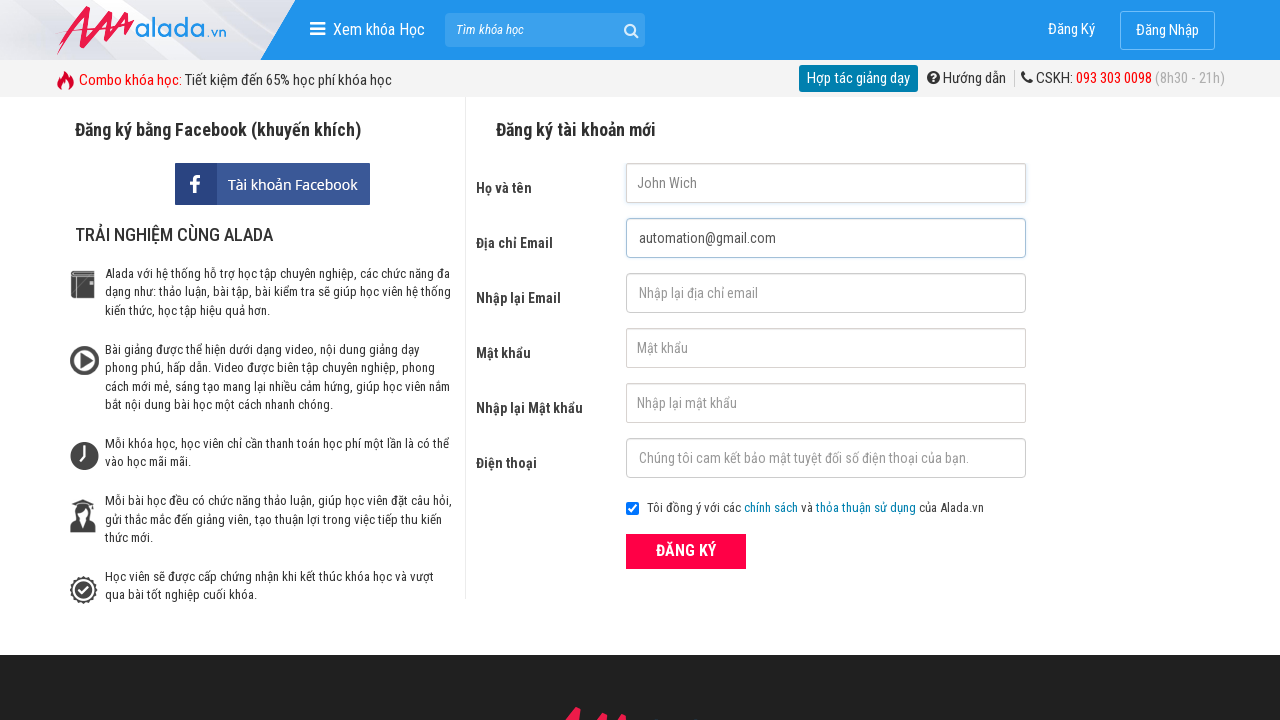

Filled confirm email field with 'automation@gmail.com' on #txtCEmail
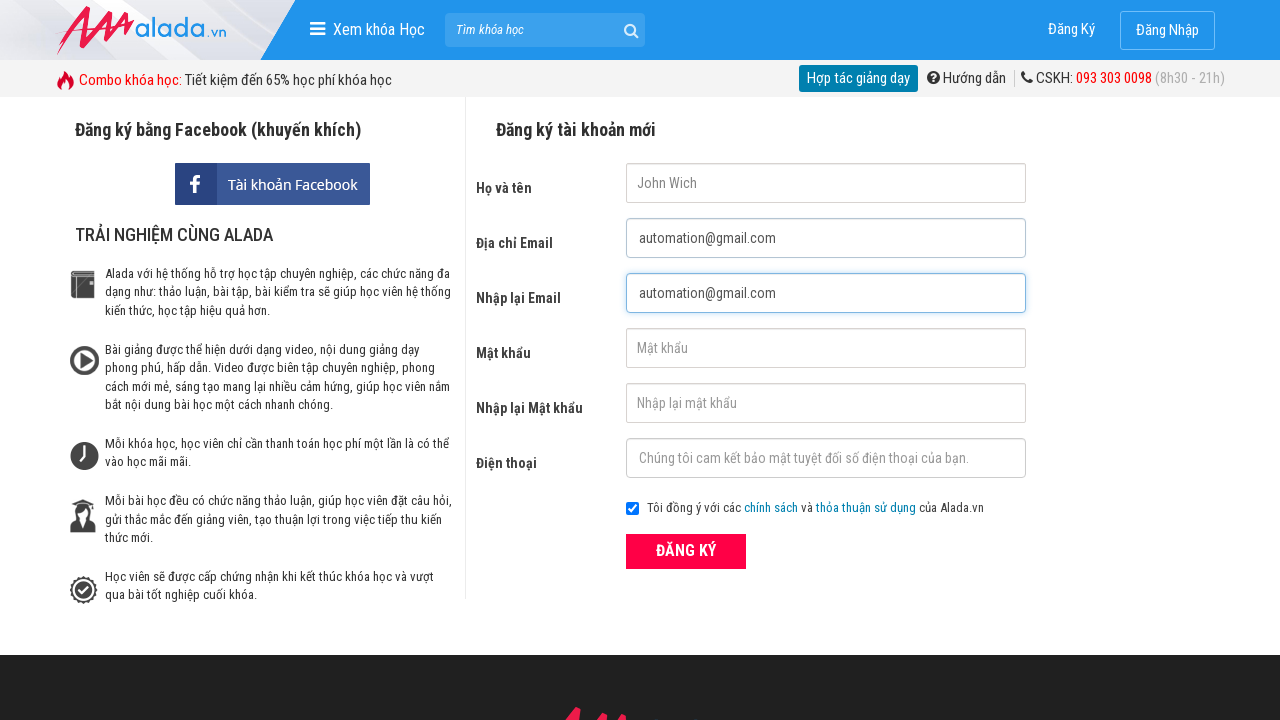

Filled password field with '123456' on #txtPassword
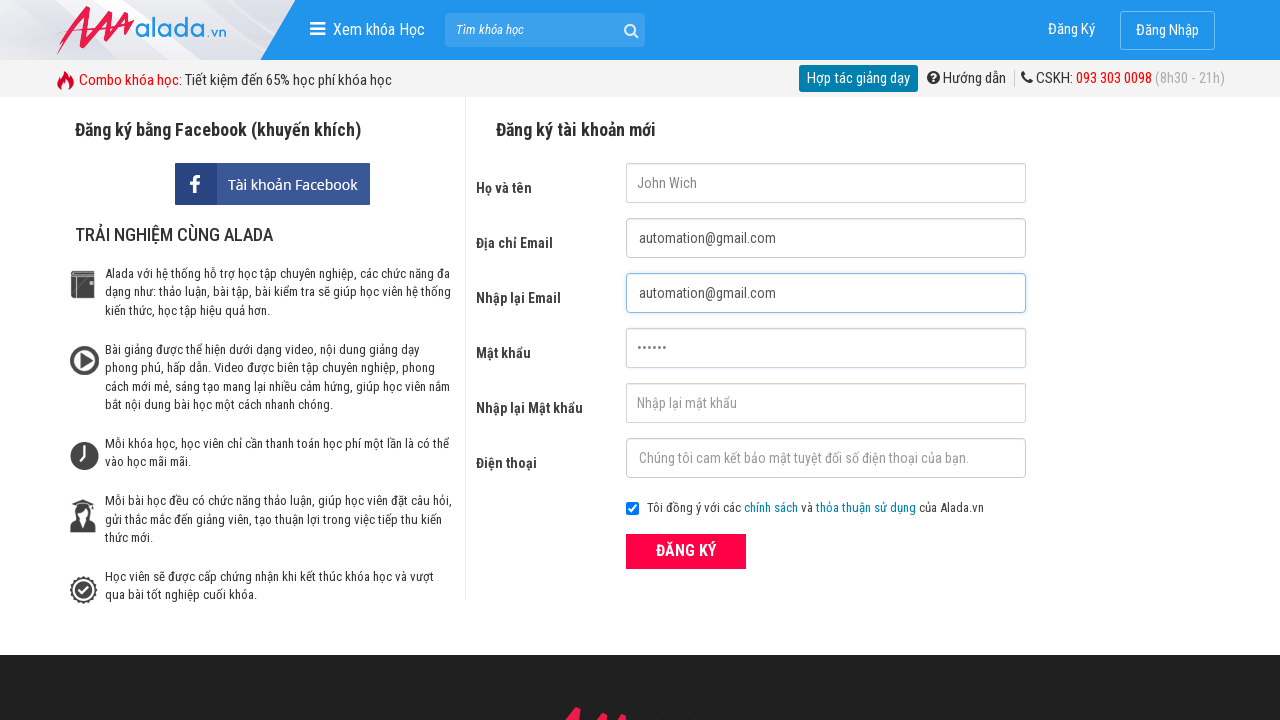

Filled confirm password field with mismatched password '123321' on #txtCPassword
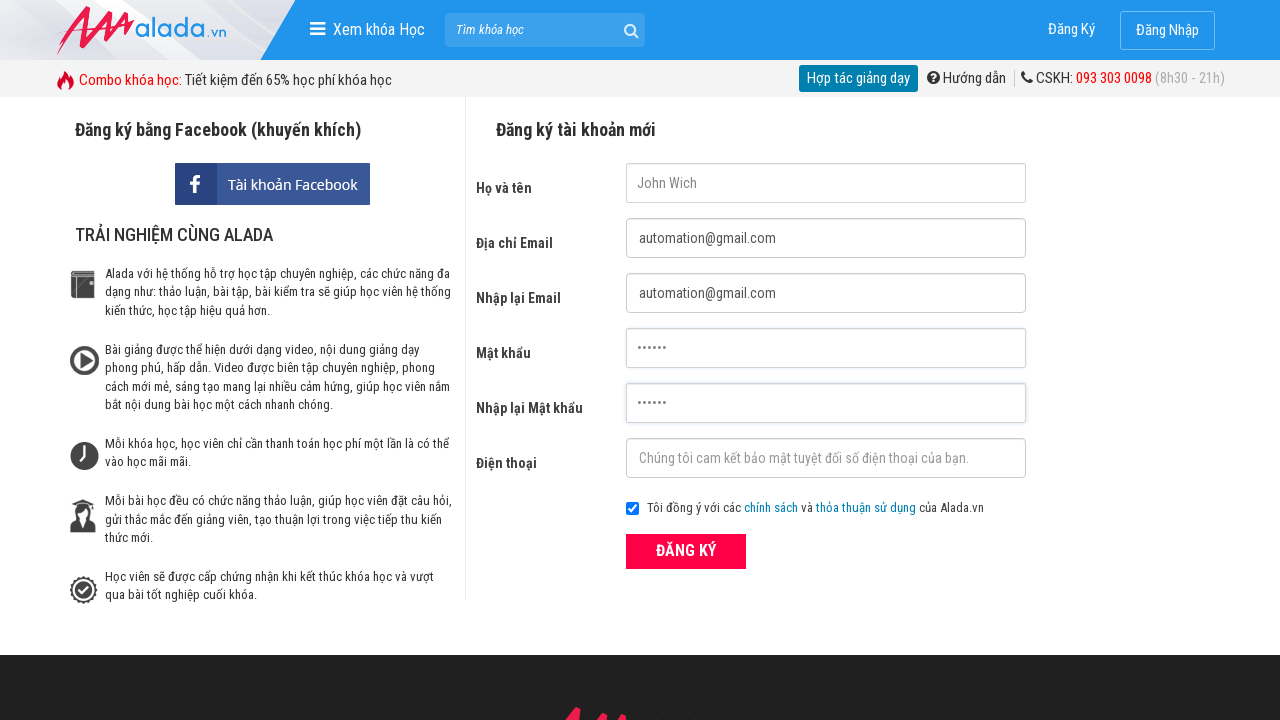

Filled phone field with '0987654321' on #txtPhone
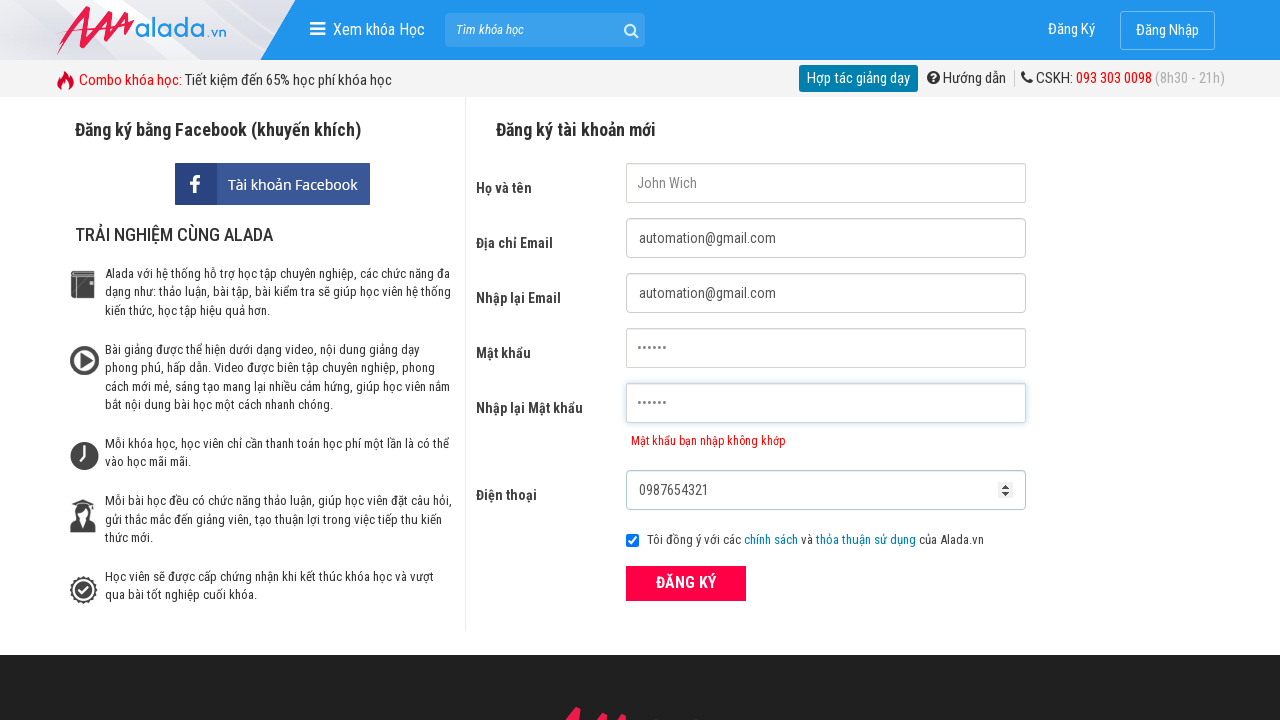

Clicked register button to submit form at (686, 583) on xpath=//form[@id='frmLogin']//button
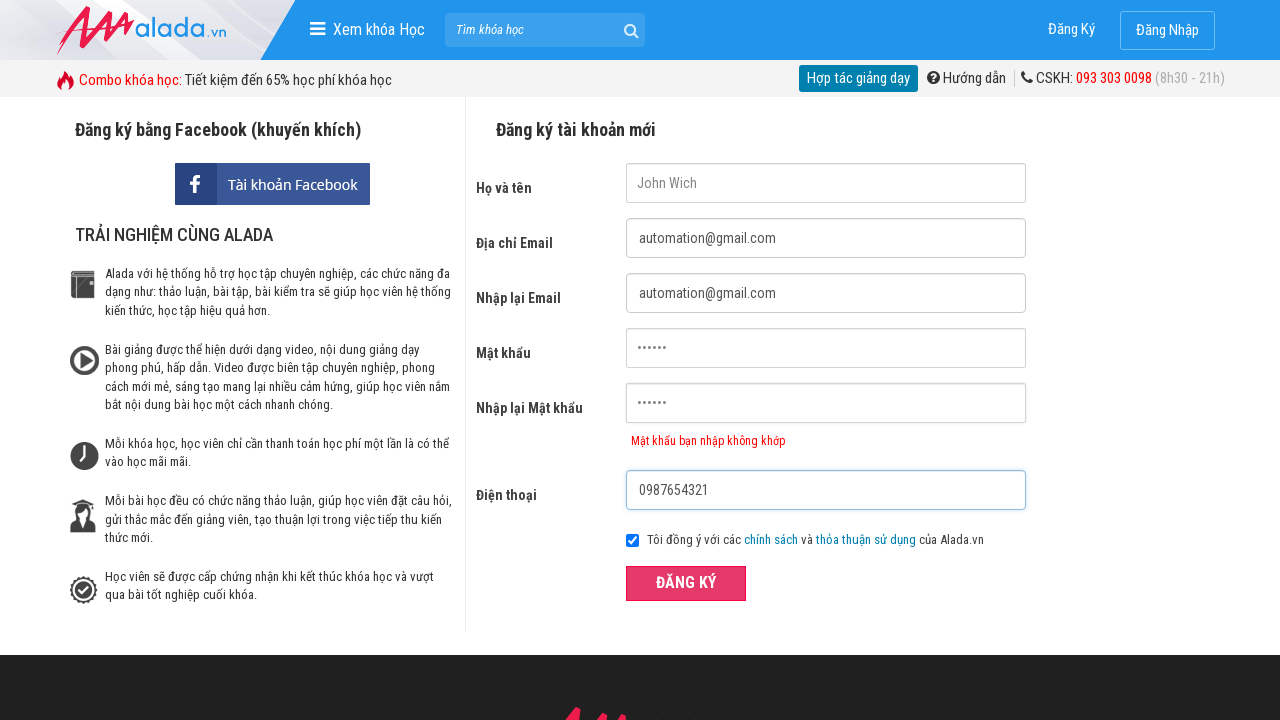

Password confirmation error message appeared
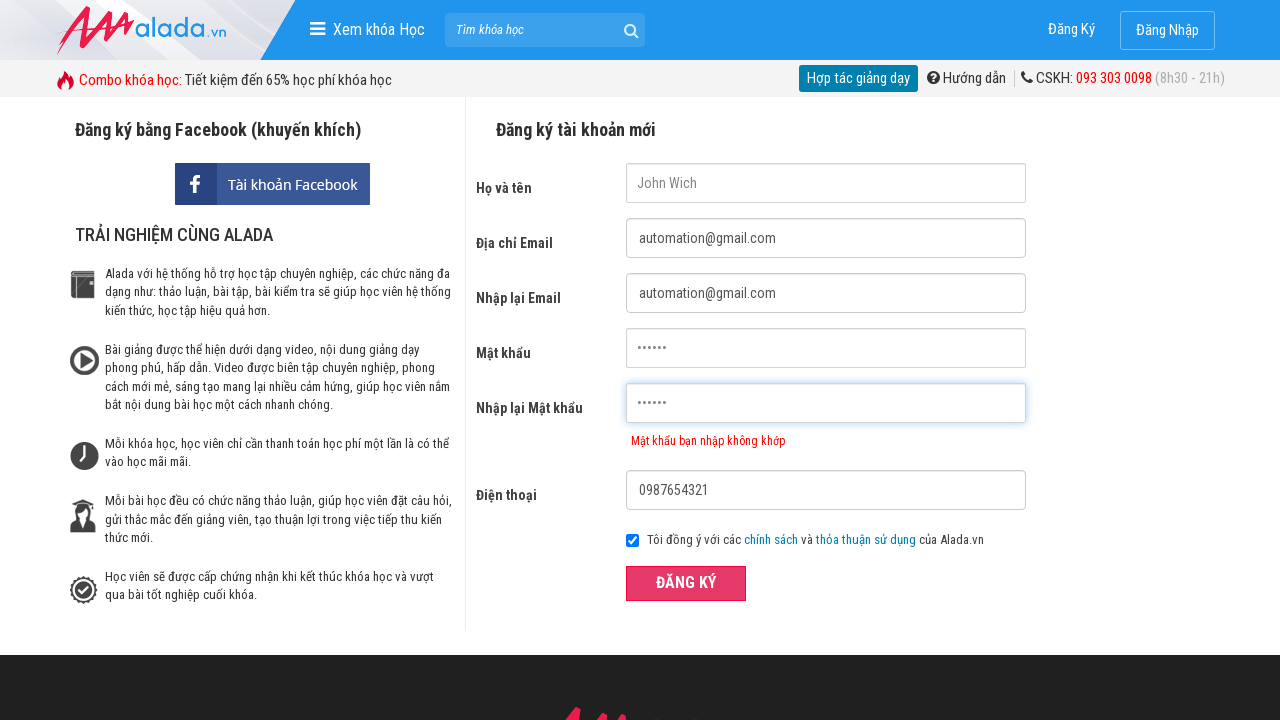

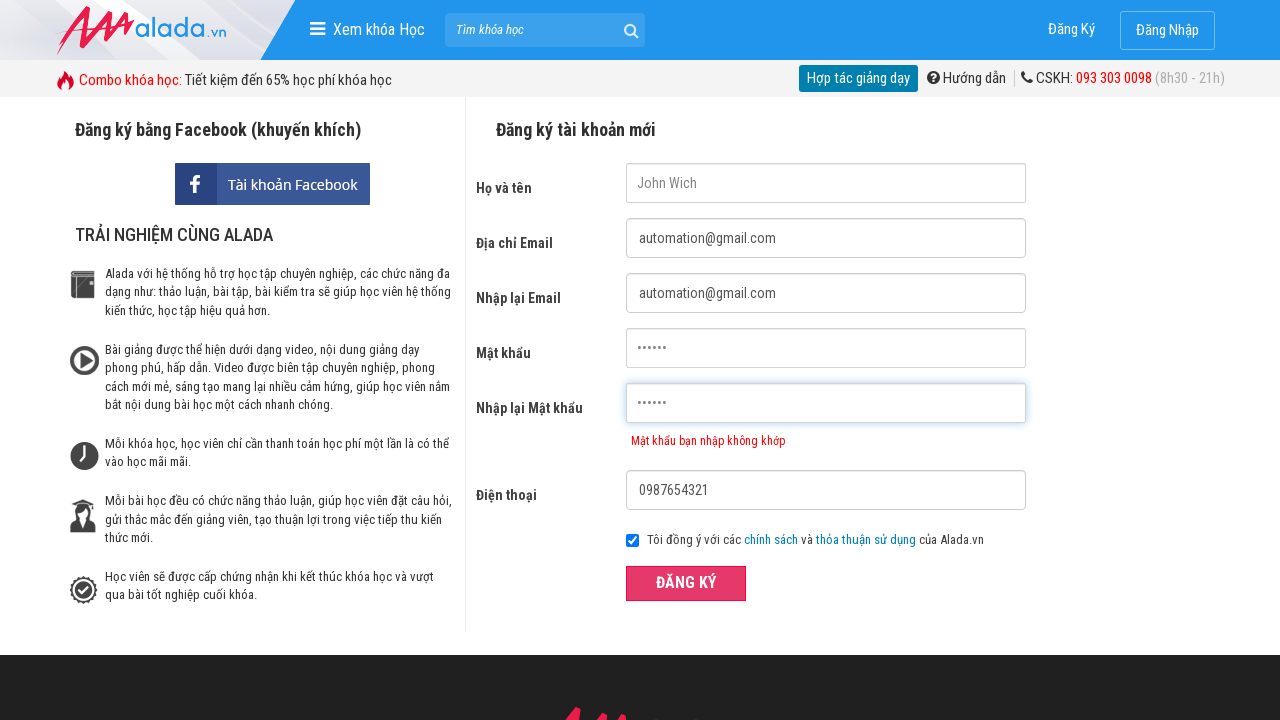